Tests dynamic element loading by clicking a reveal button and waiting for a hidden element to become visible, then interacting with it.

Starting URL: https://www.selenium.dev/selenium/web/dynamic.html

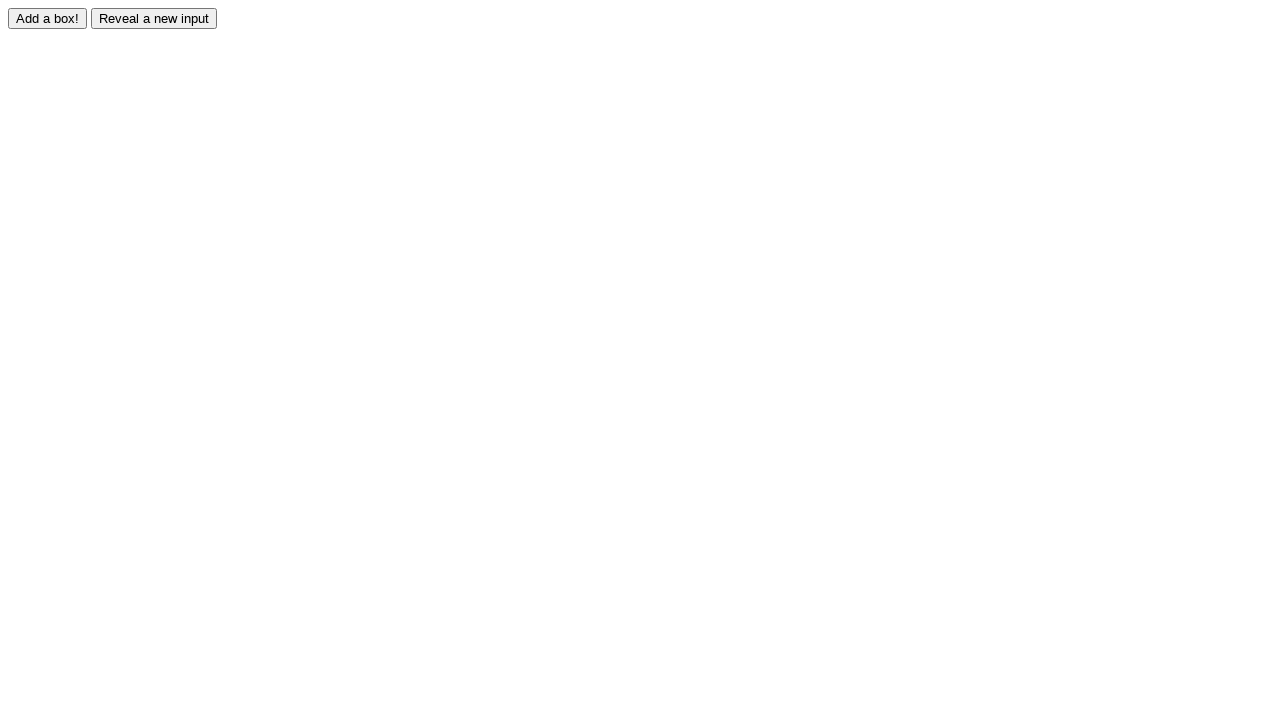

Clicked reveal button to trigger dynamic element loading at (154, 18) on #reveal
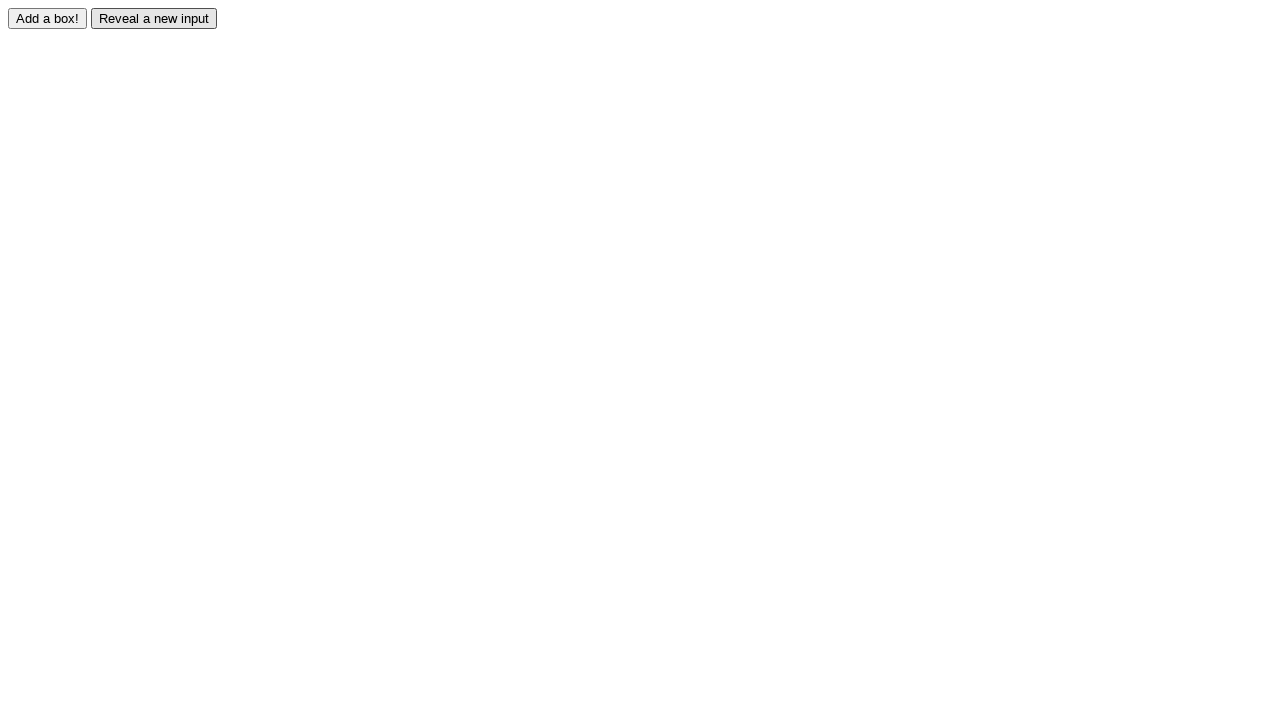

Waited for hidden element to become visible
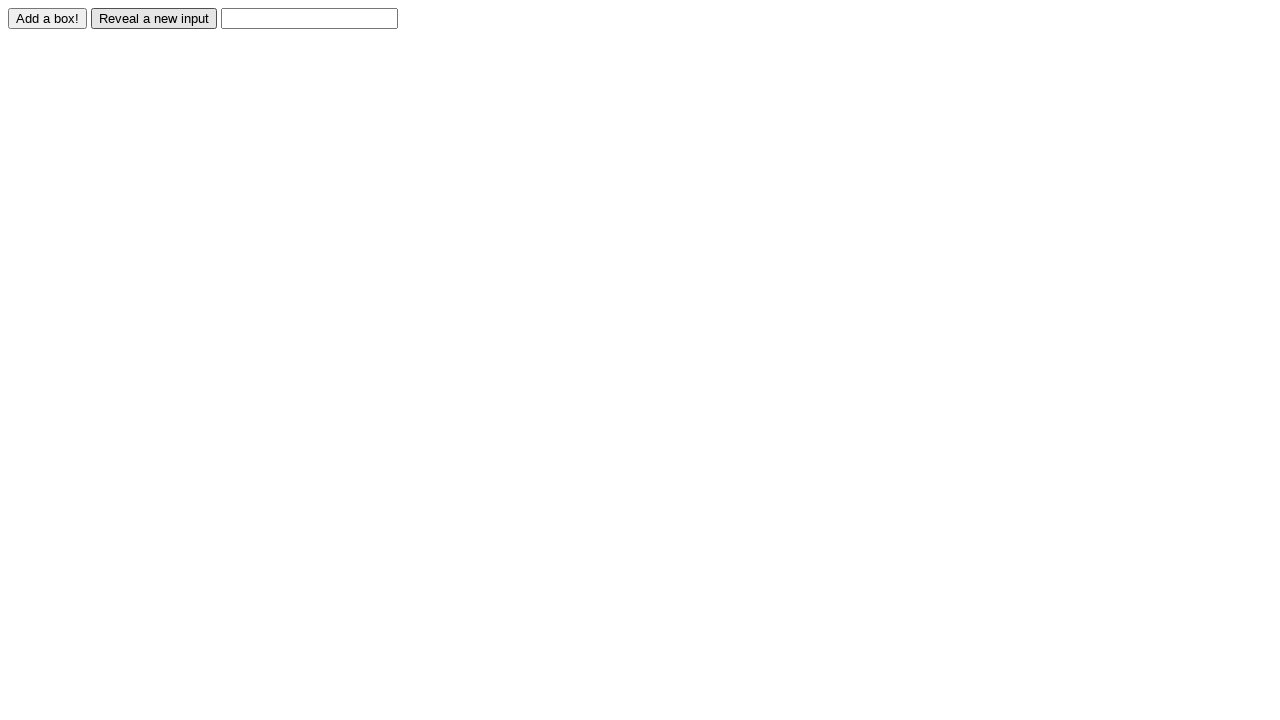

Typed 'TestInput123' into the revealed input field on #revealed
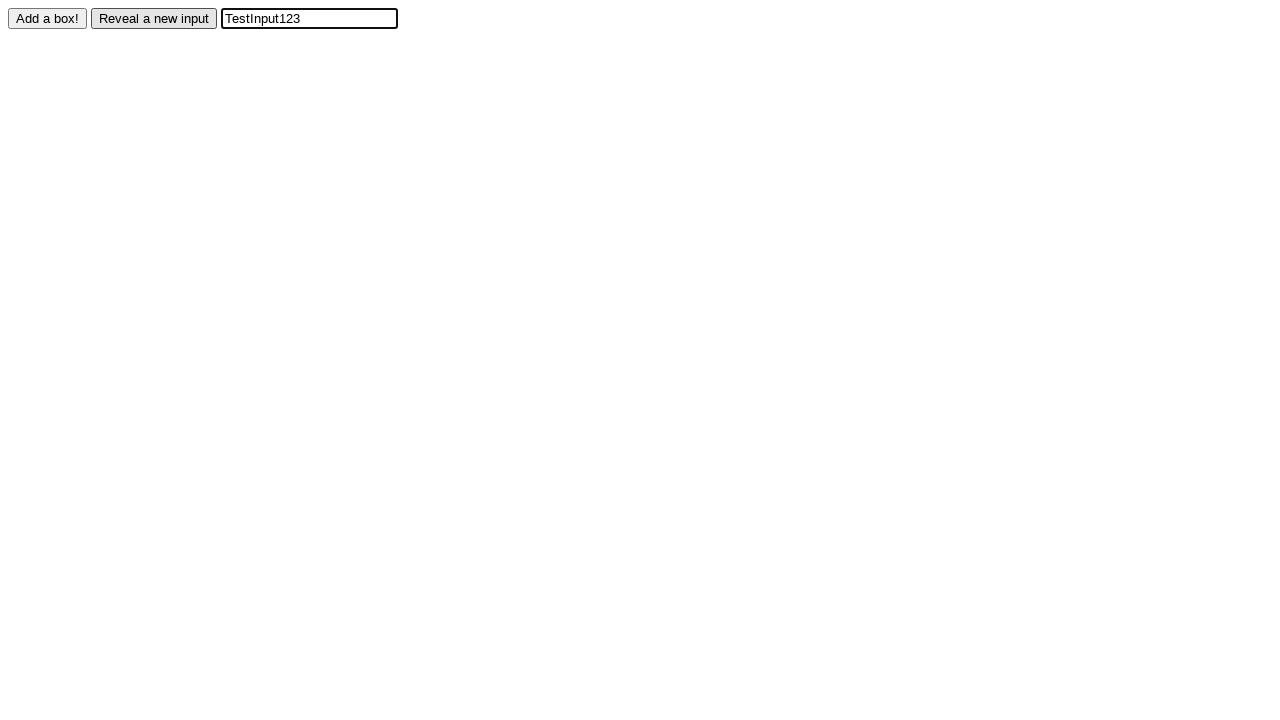

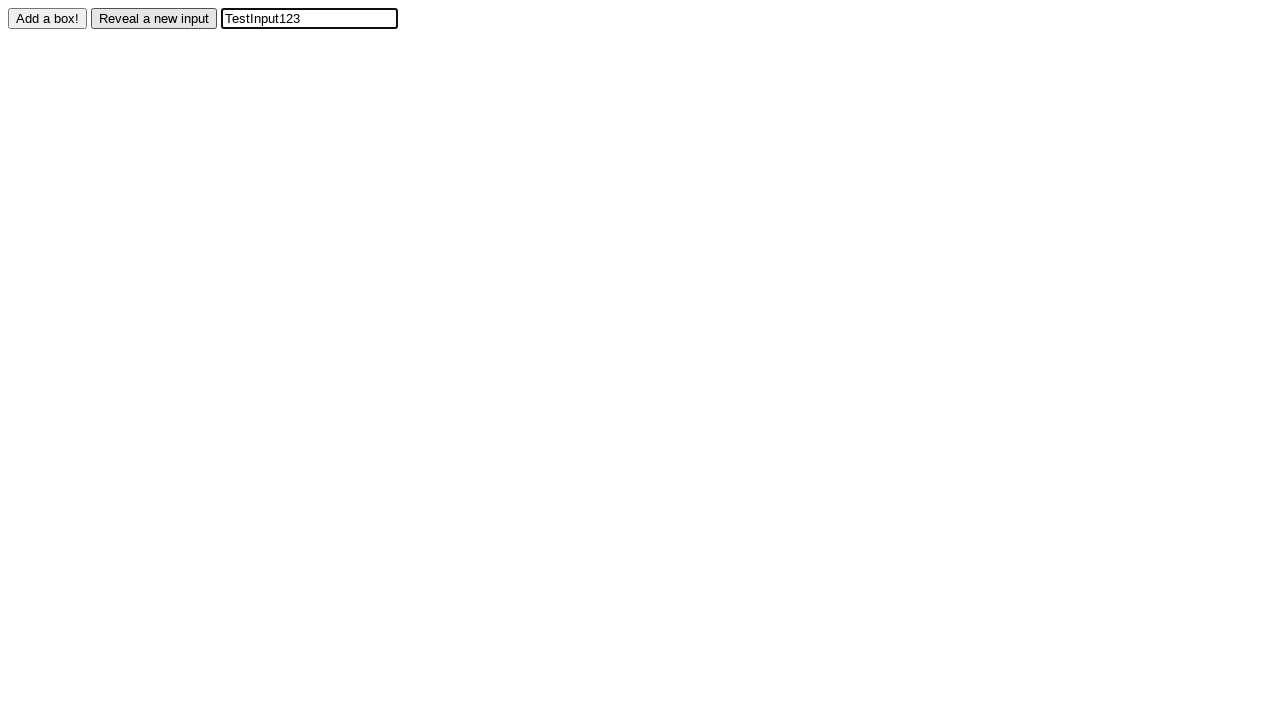